Tests navigation through a cinema website by clicking on movie posters to view details, navigating back, then visiting the sessions page and clicking on cinema locations to view showtimes.

Starting URL: https://www.skcinemas.com/films

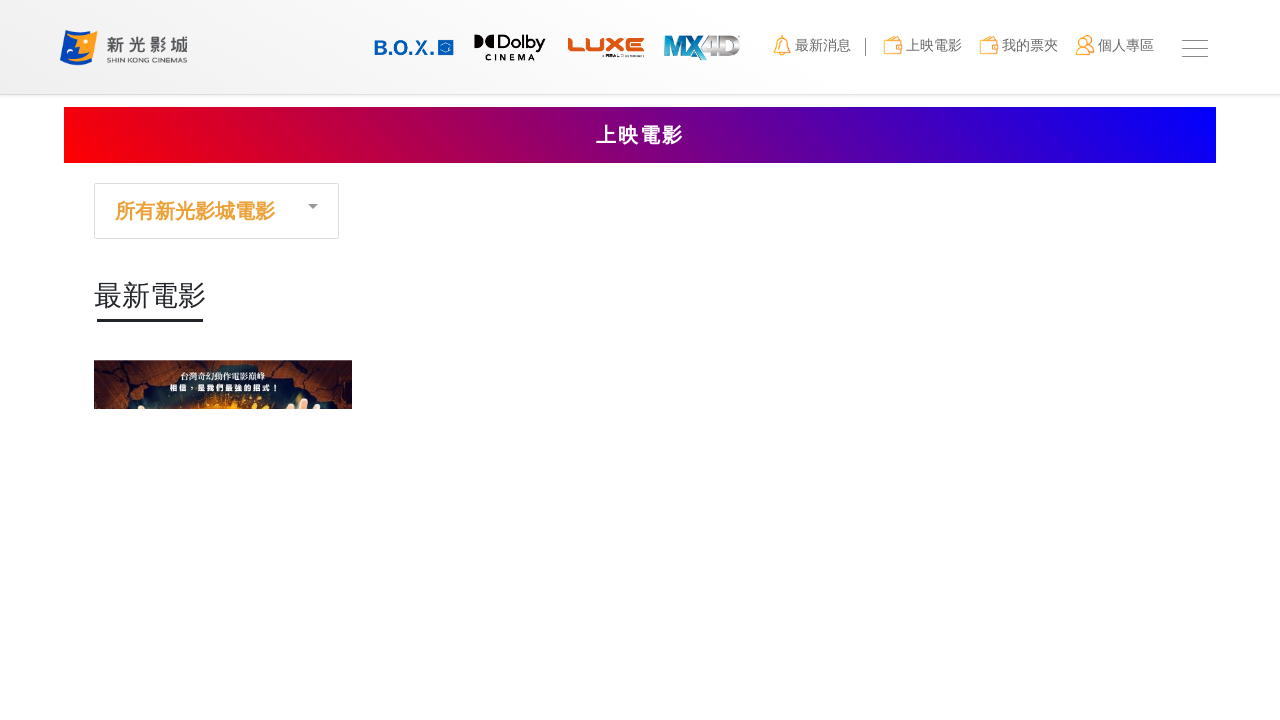

Films section loaded on cinema website
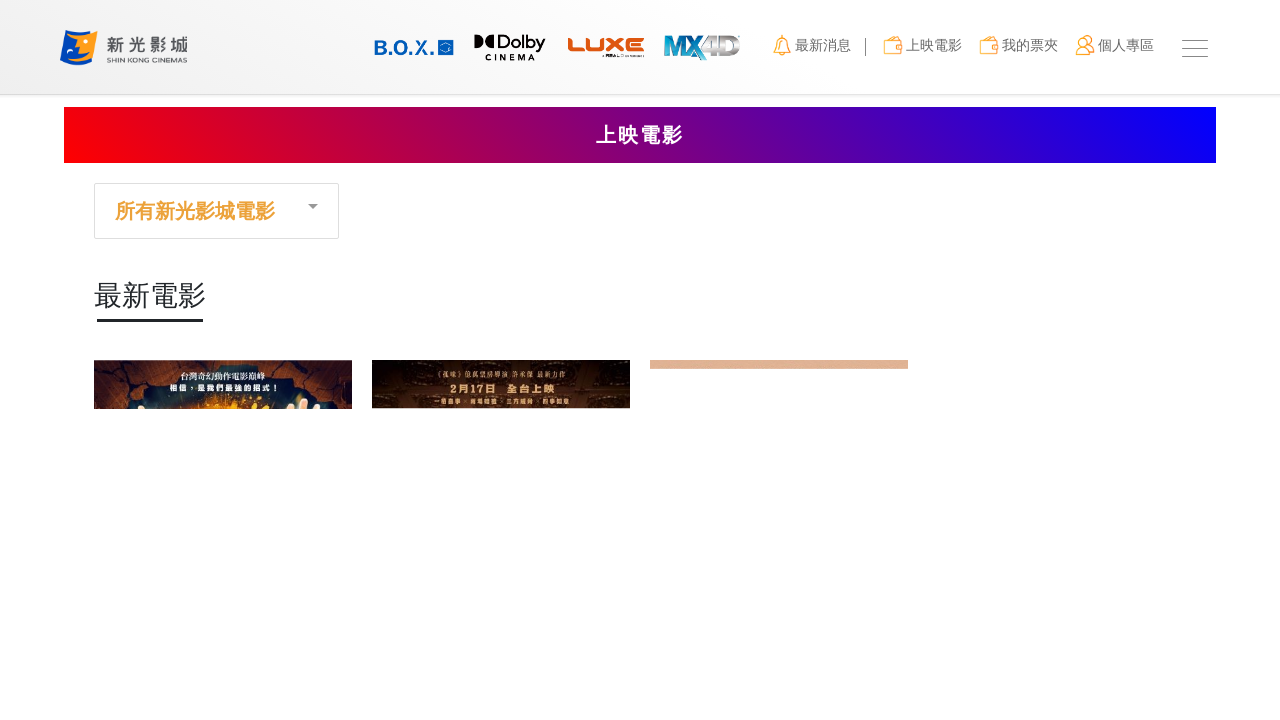

Retrieved all movie poster elements
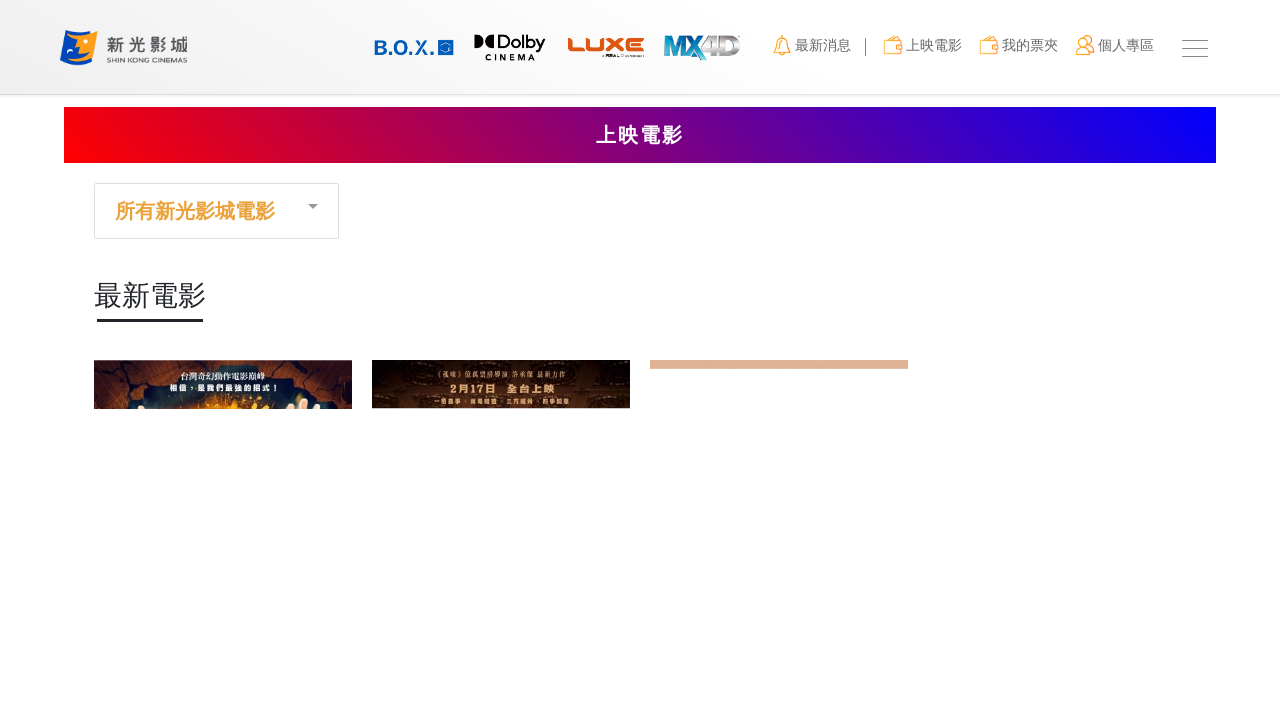

Clicked movie poster #1 to view details at (223, 536) on div.poster-image >> nth=0
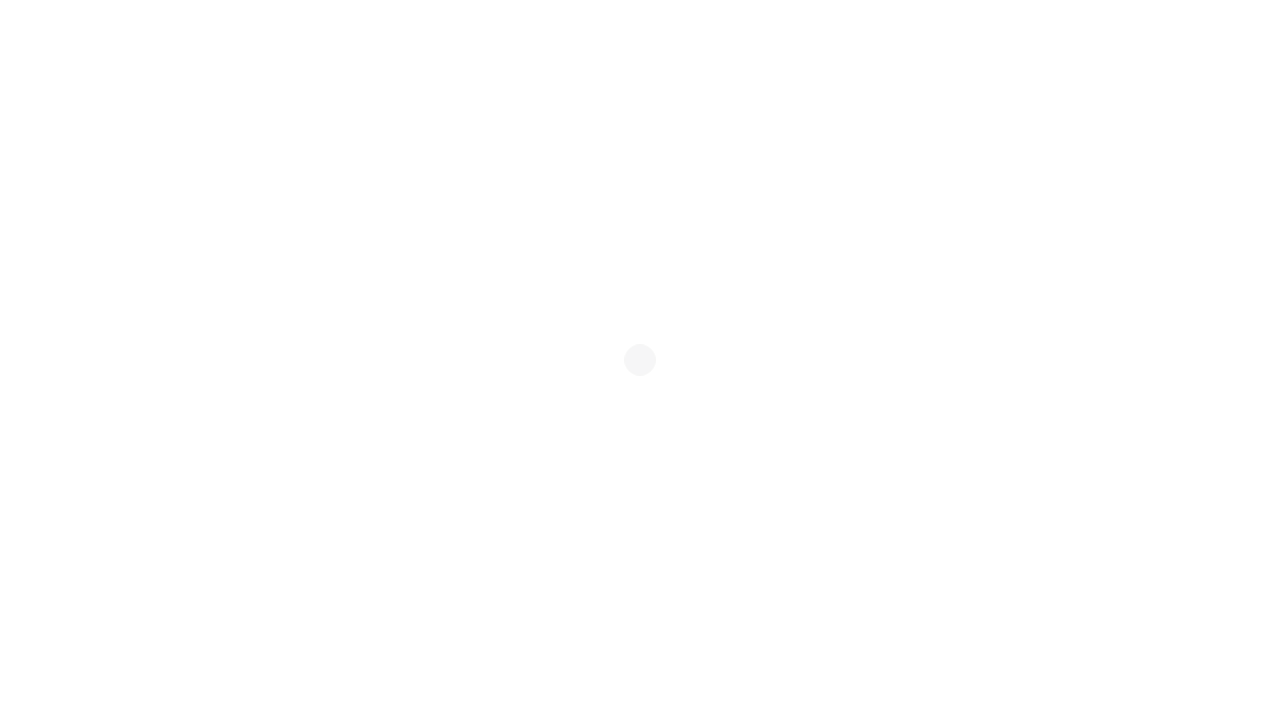

Movie detail content loaded
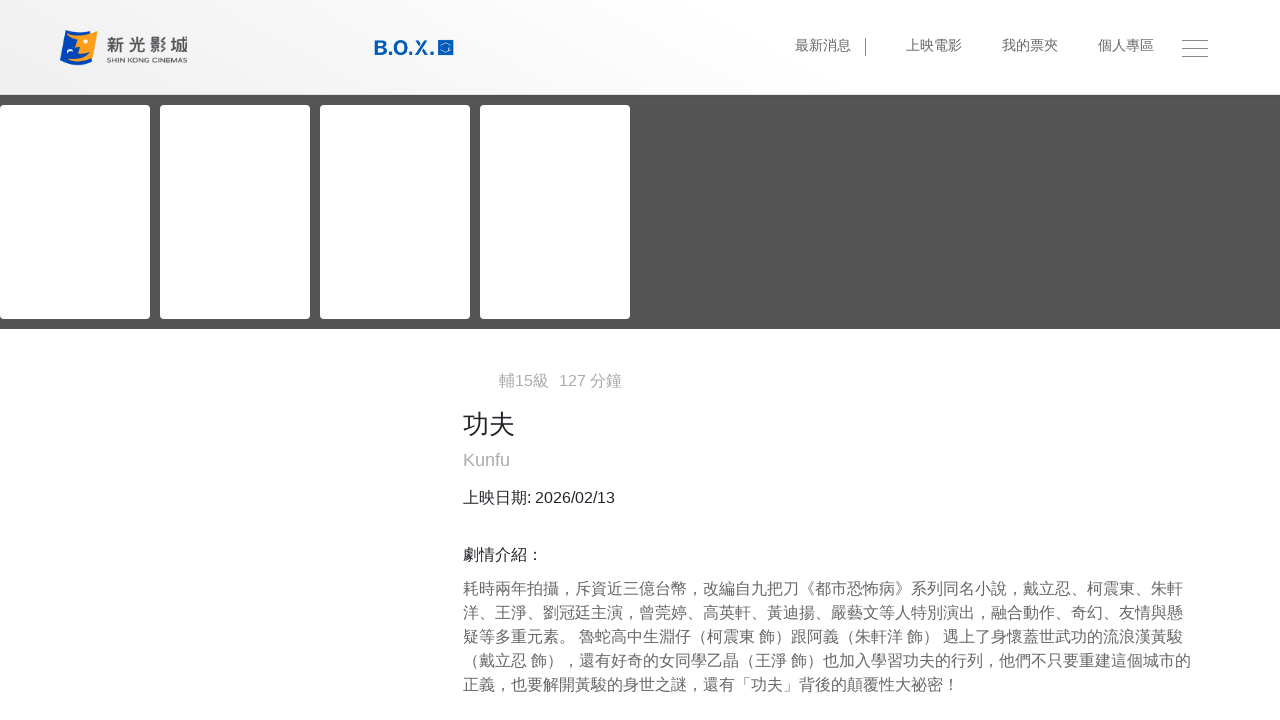

Film title element is visible
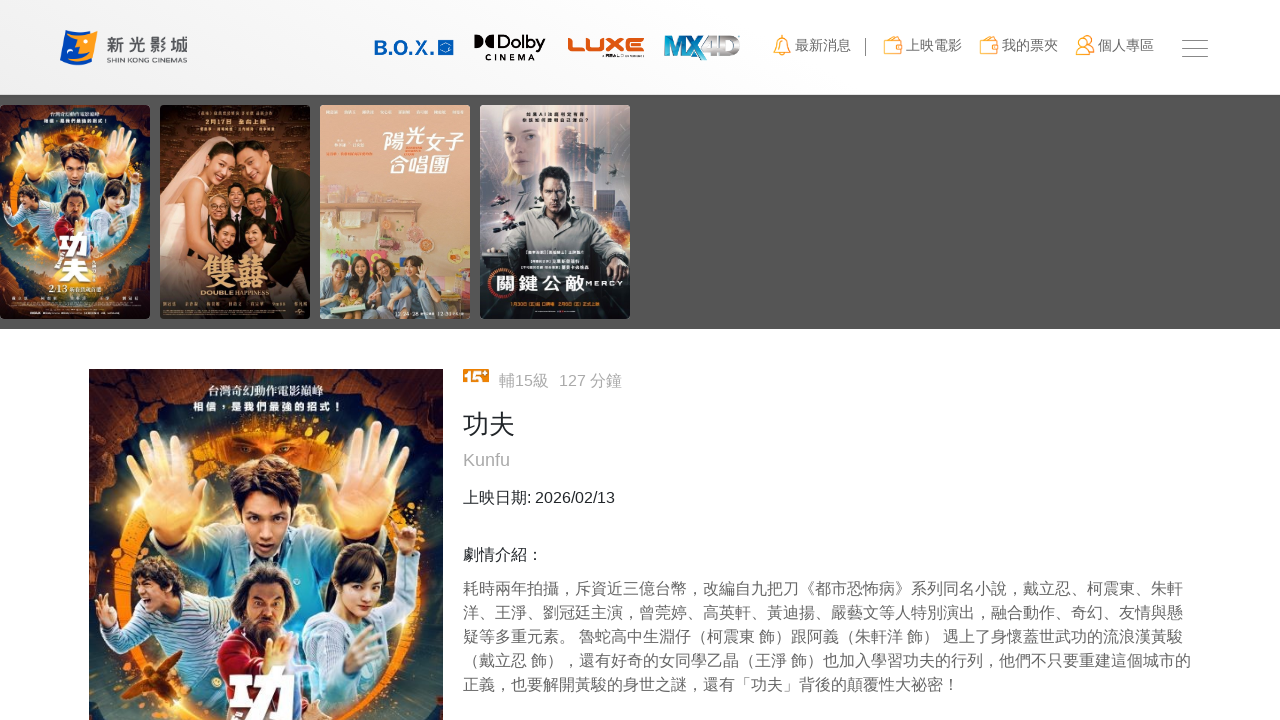

Alternative film title element is visible
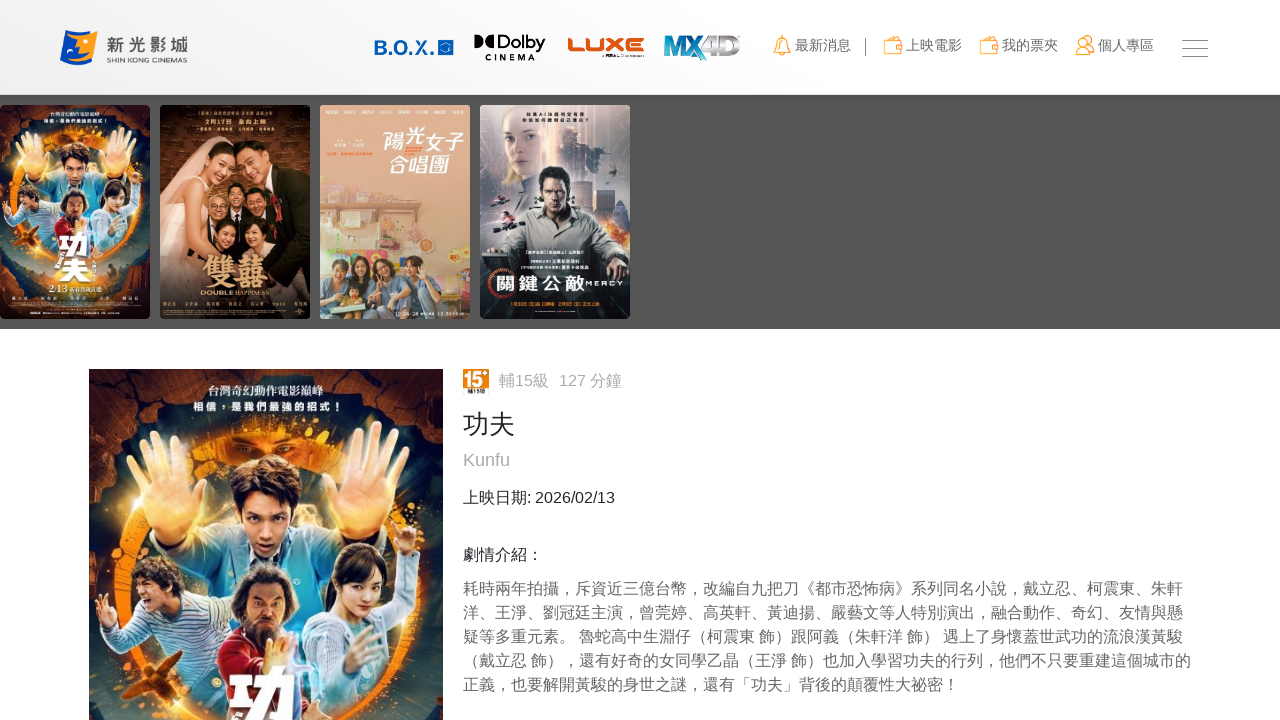

Film open date element is visible
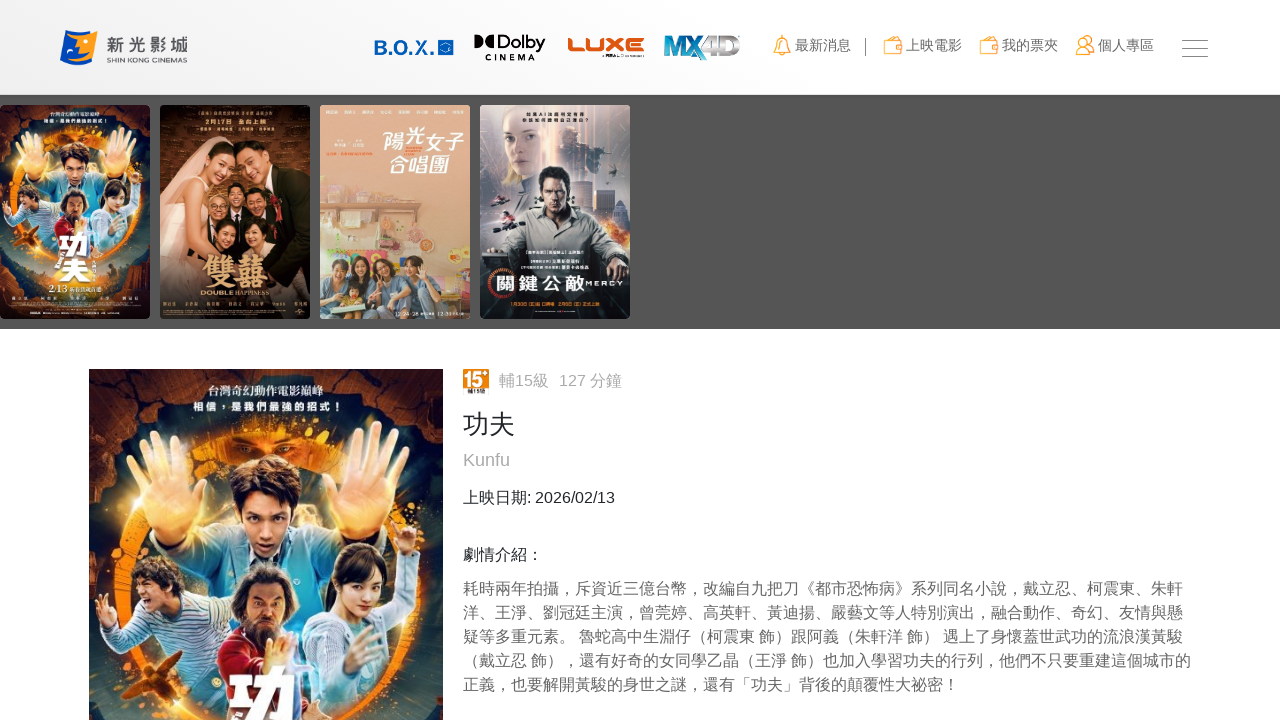

Navigated back to films listing
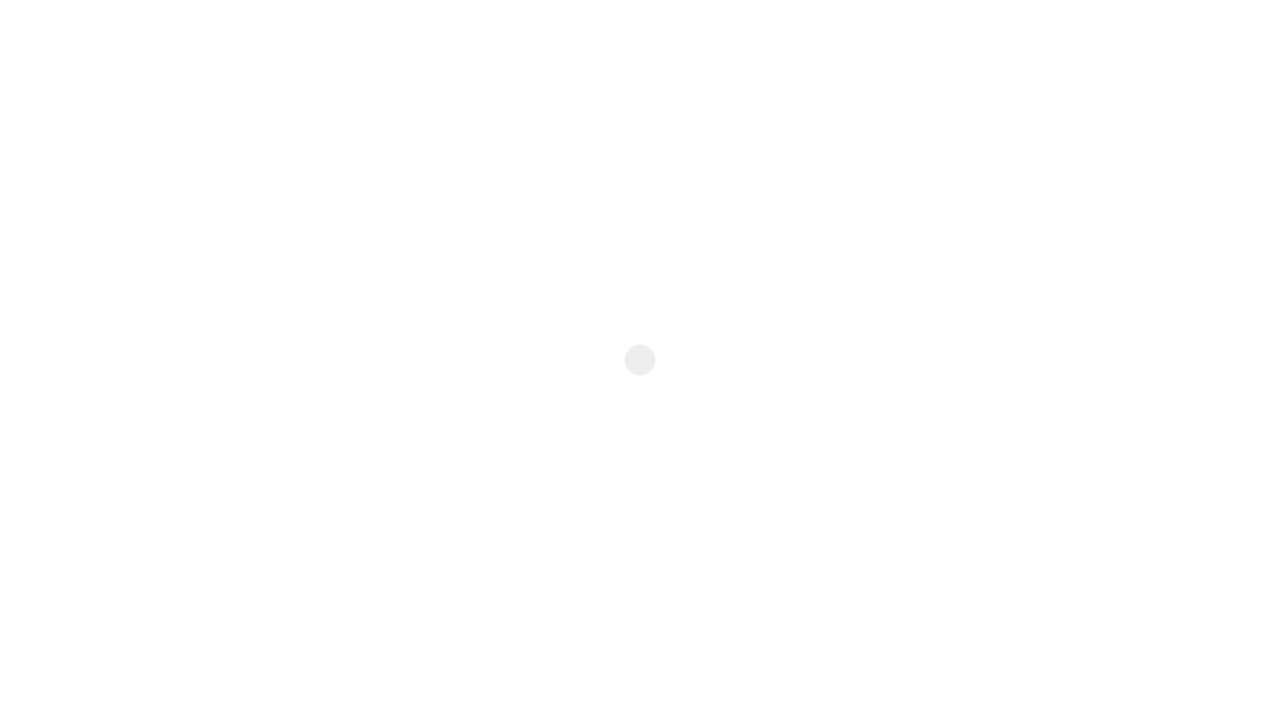

Movie posters are visible and clickable again
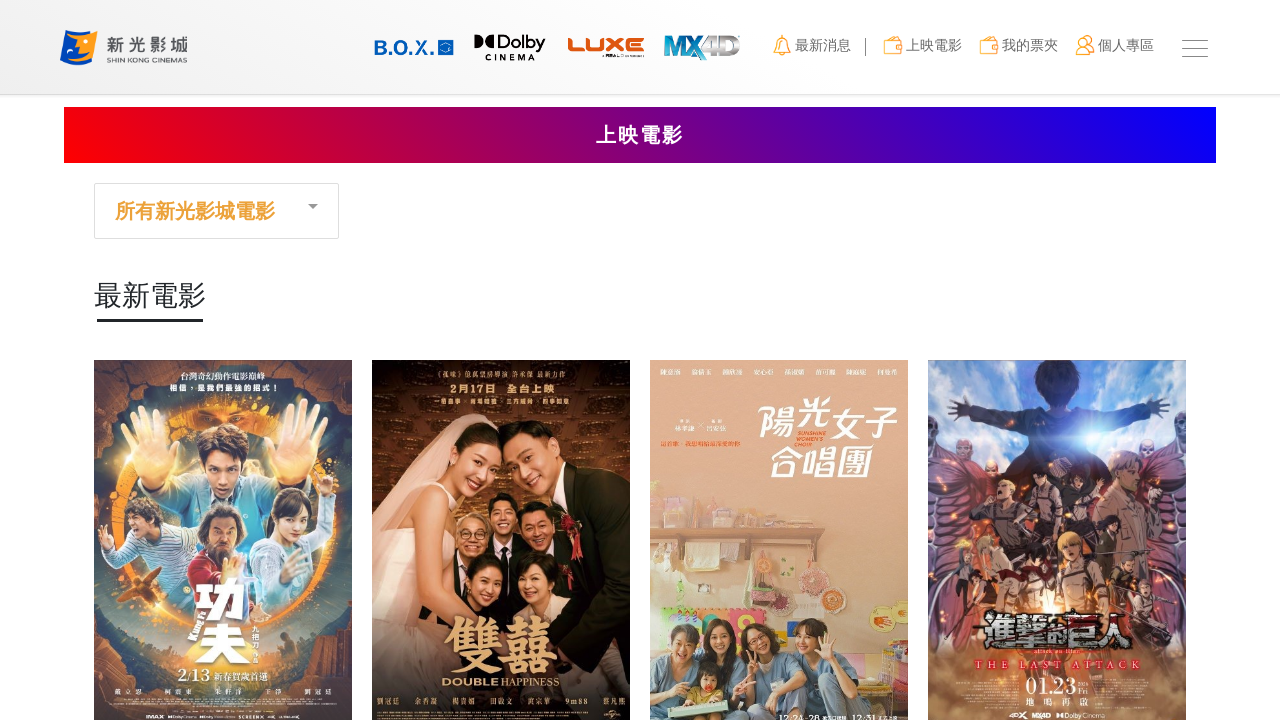

Clicked movie poster #2 to view details at (501, 536) on div.poster-image >> nth=1
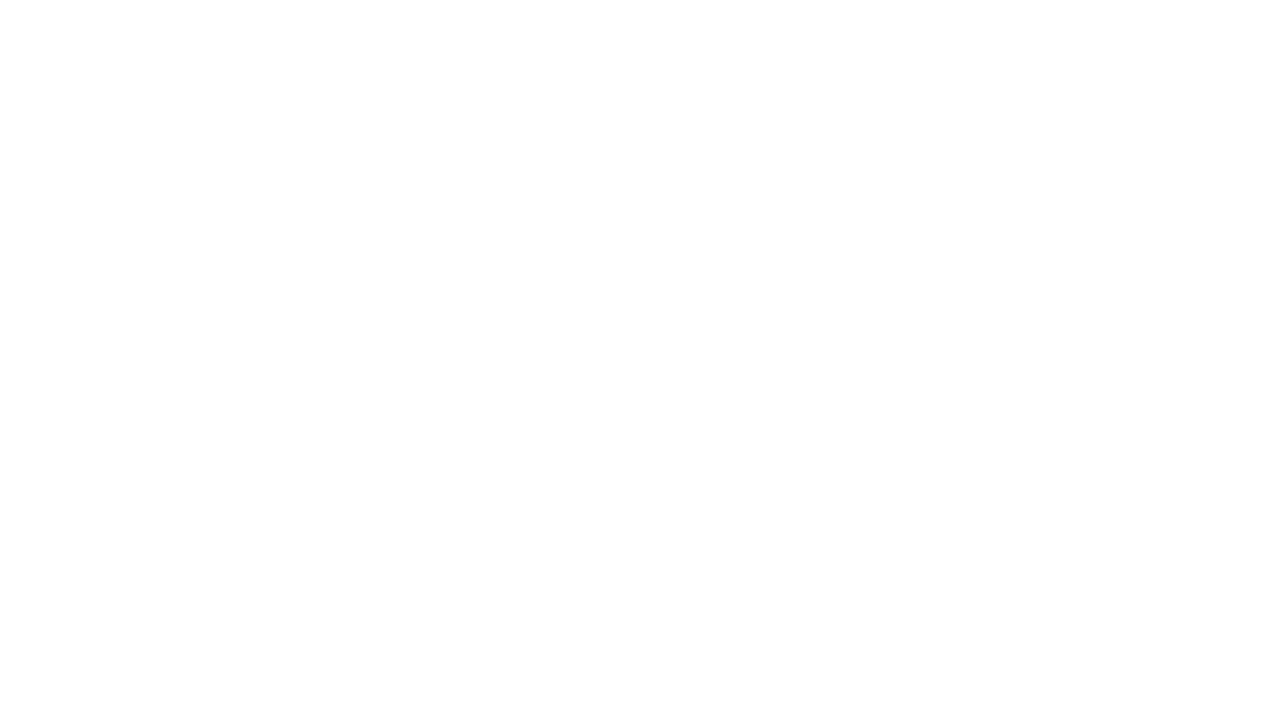

Movie detail content loaded
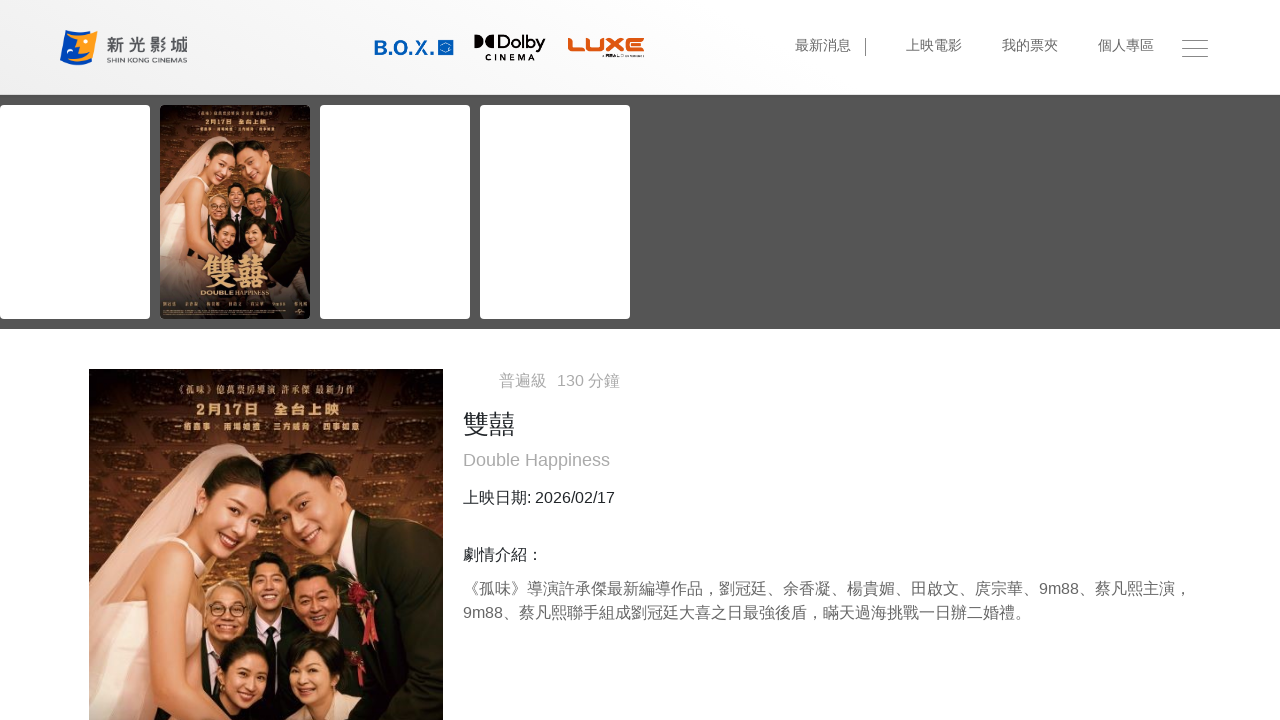

Film title element is visible
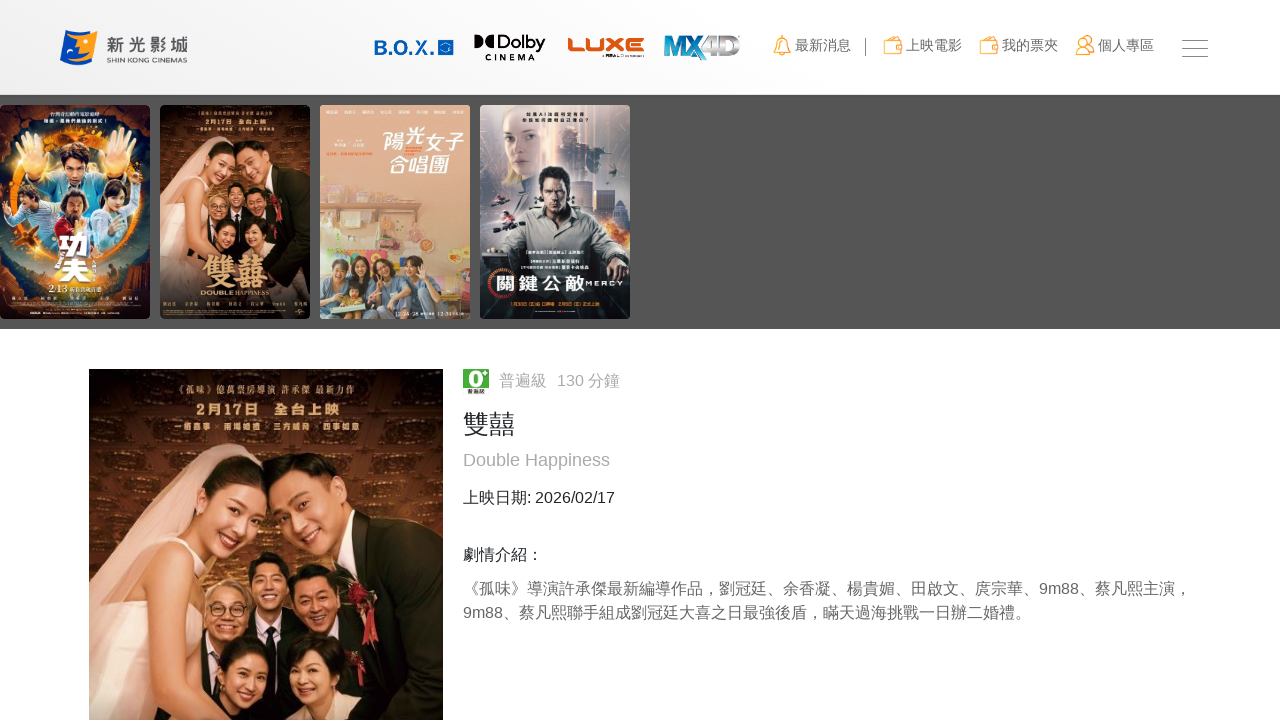

Alternative film title element is visible
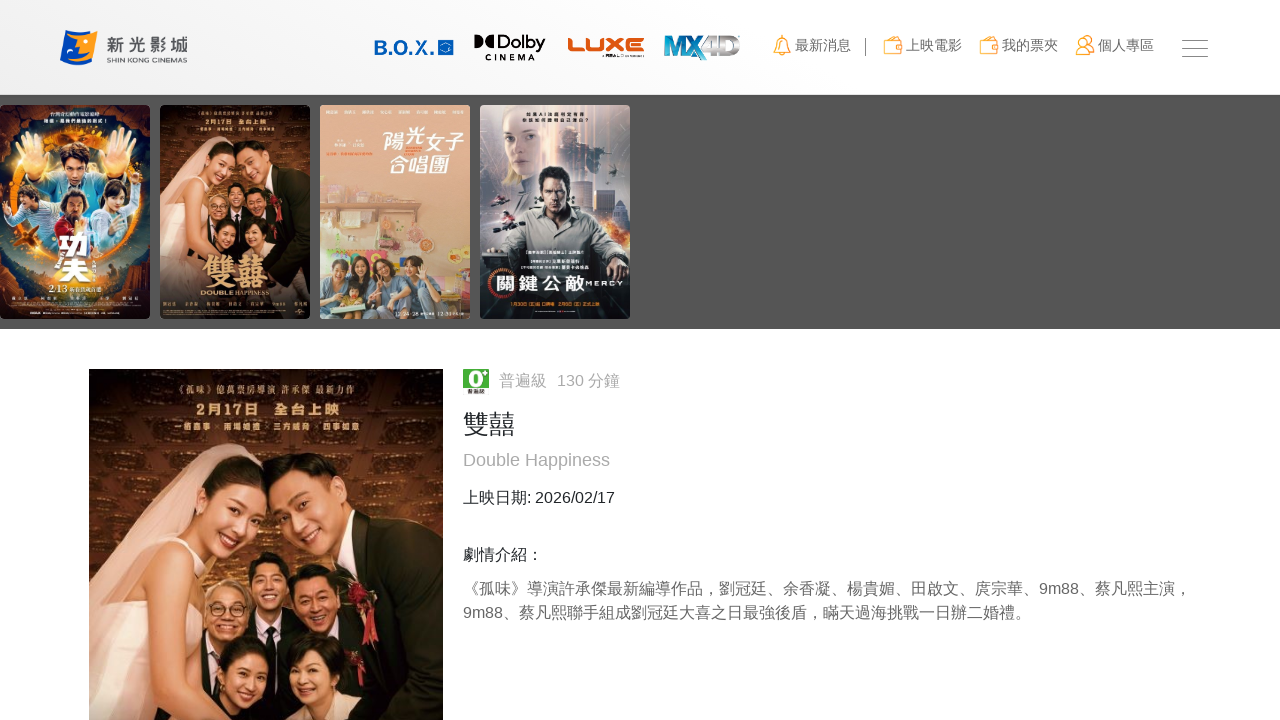

Film open date element is visible
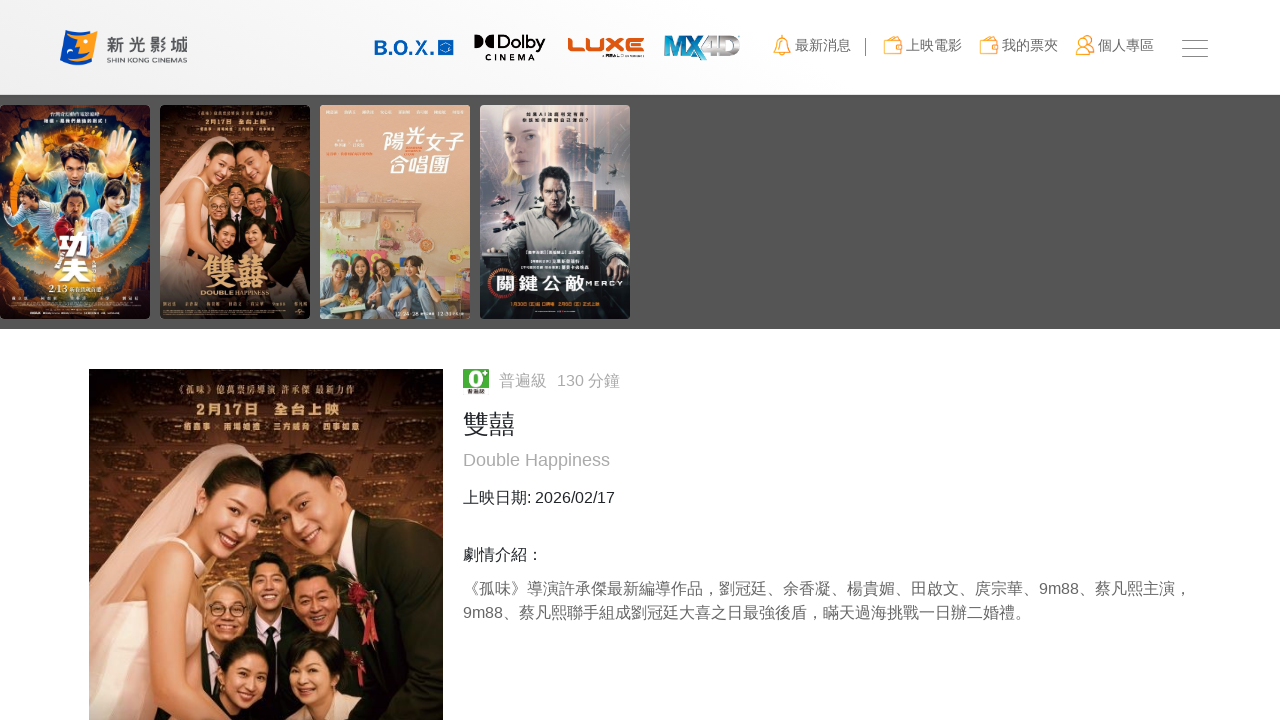

Navigated back to films listing
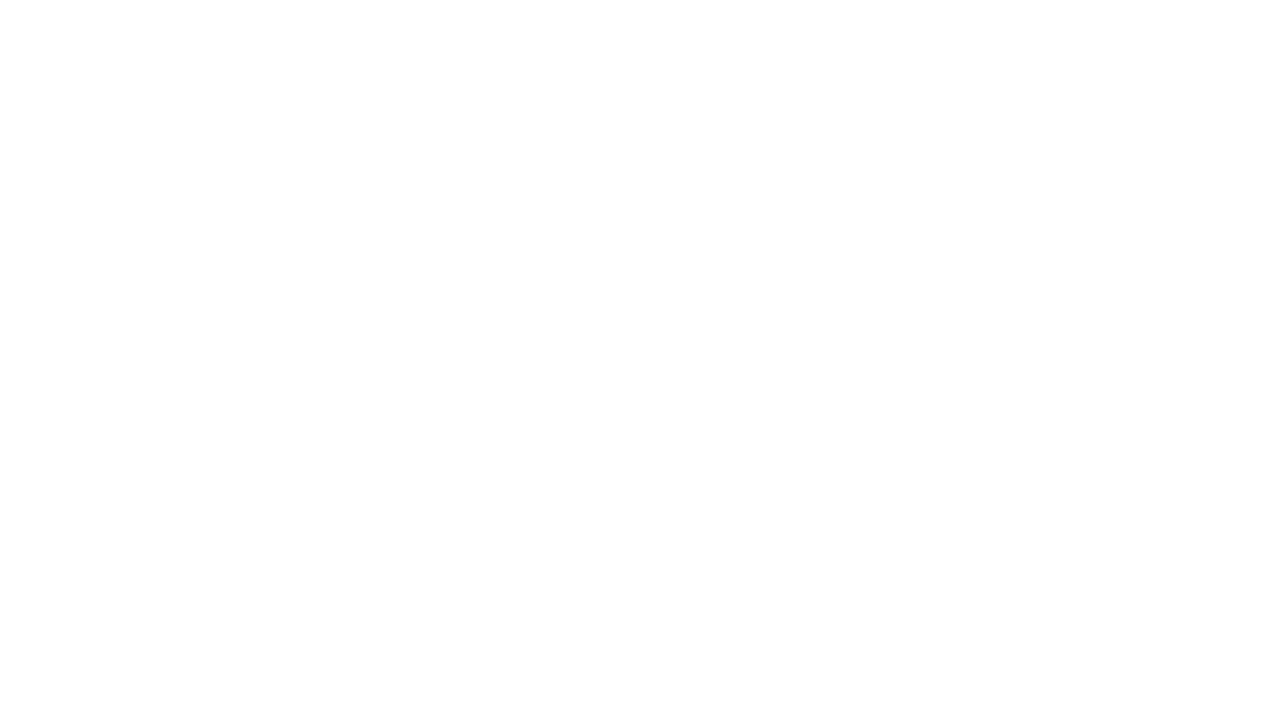

Movie posters are visible and clickable again
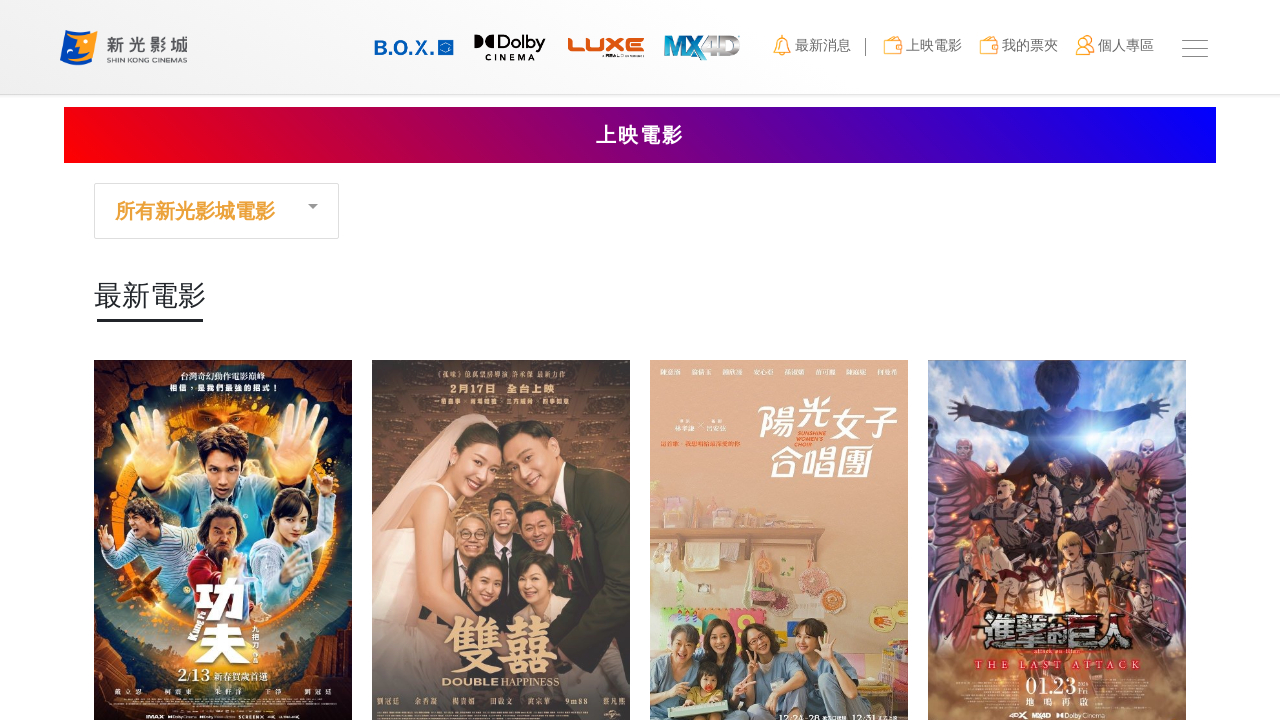

Clicked movie poster #3 to view details at (779, 536) on div.poster-image >> nth=2
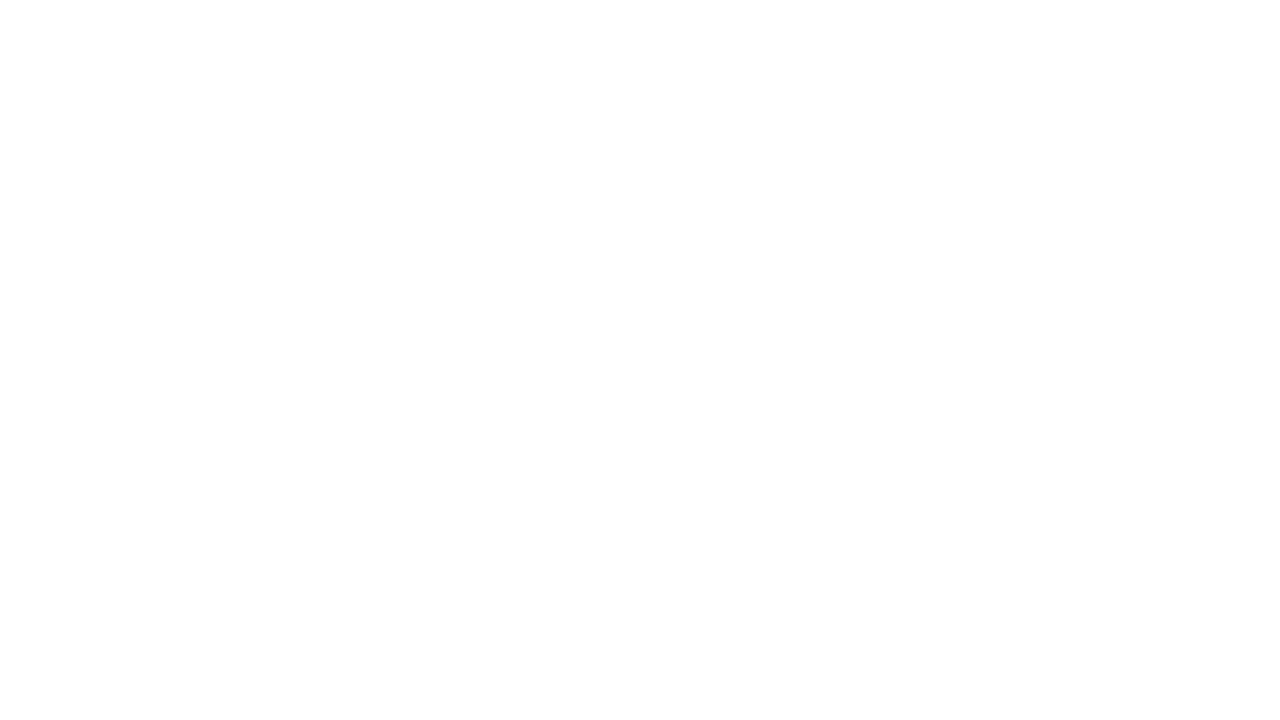

Movie detail content loaded
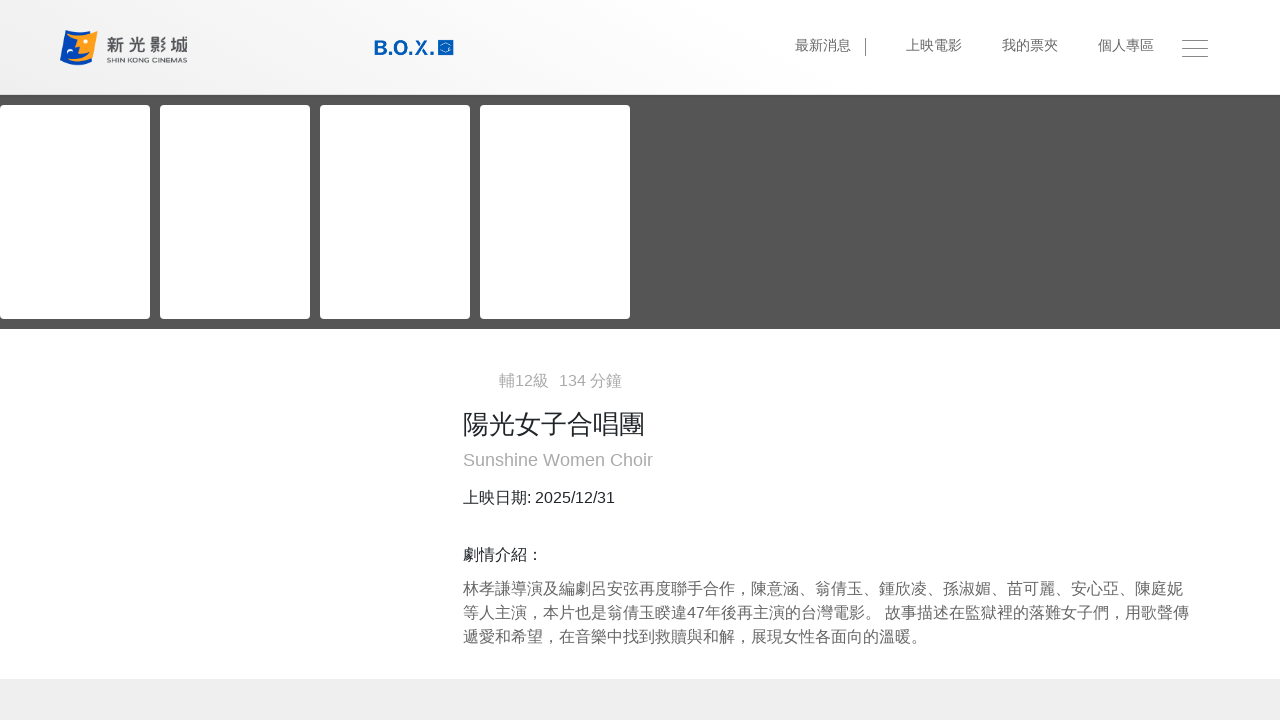

Film title element is visible
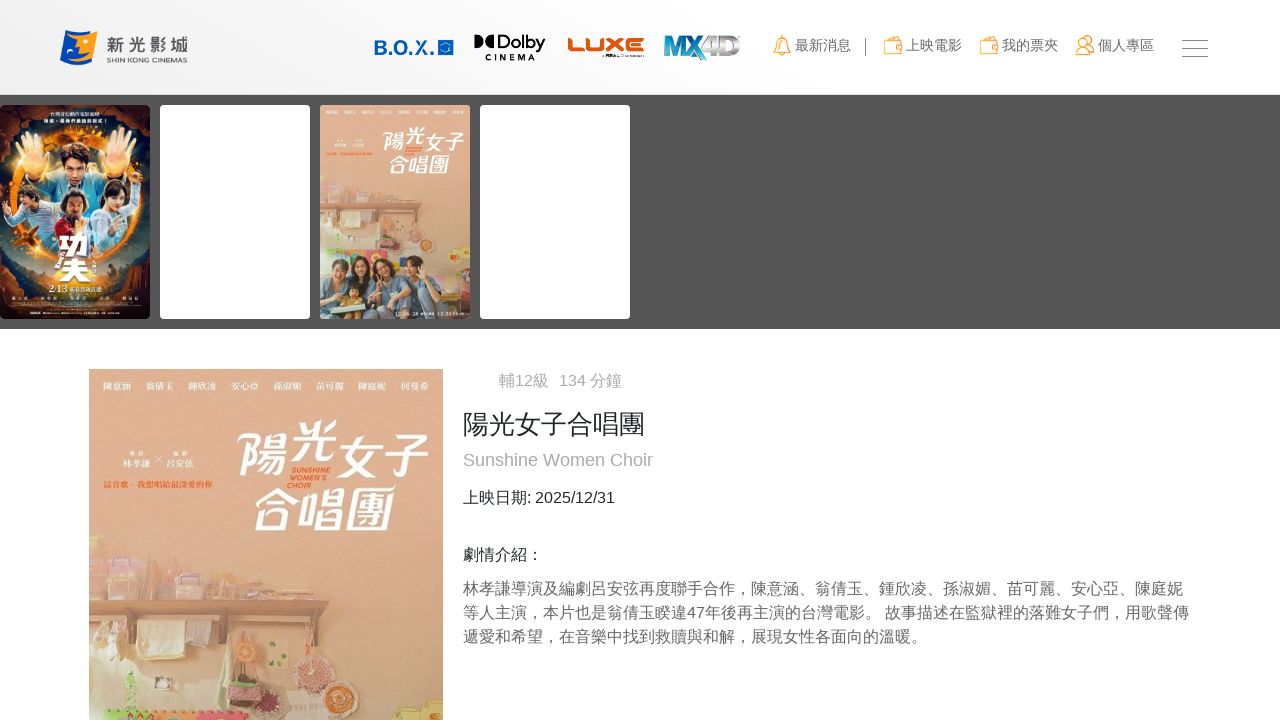

Alternative film title element is visible
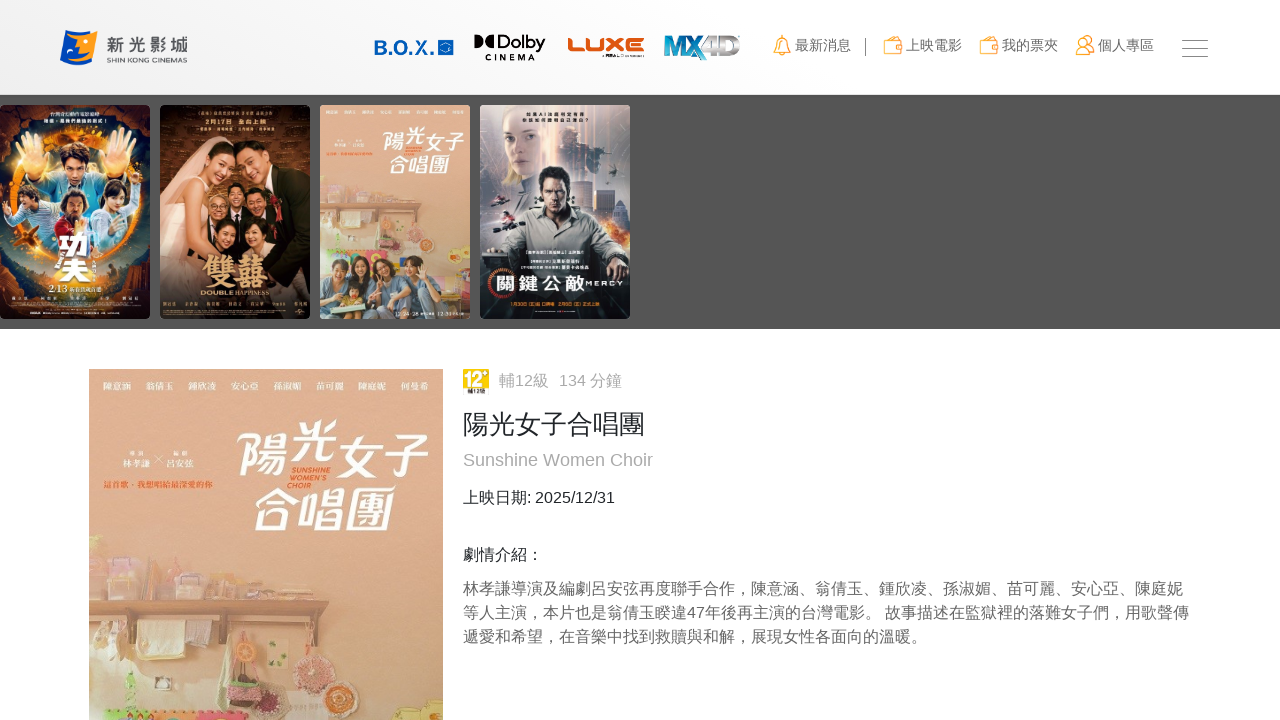

Film open date element is visible
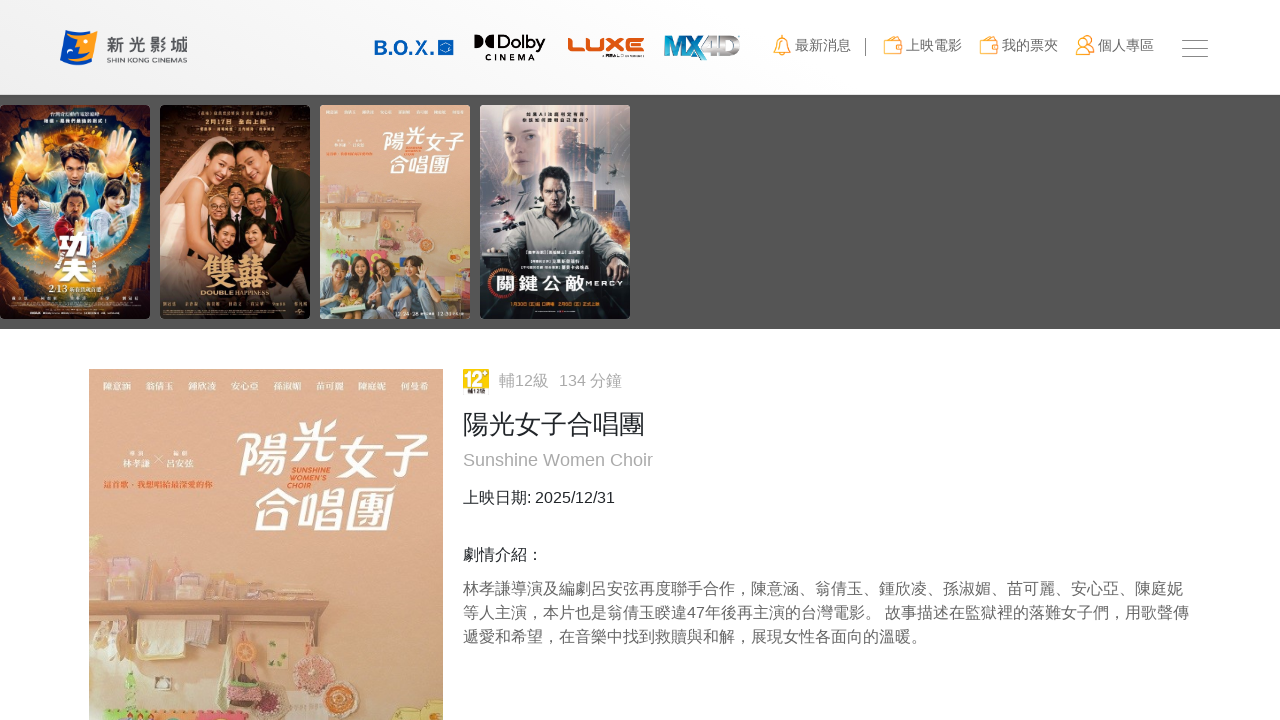

Navigated back to films listing
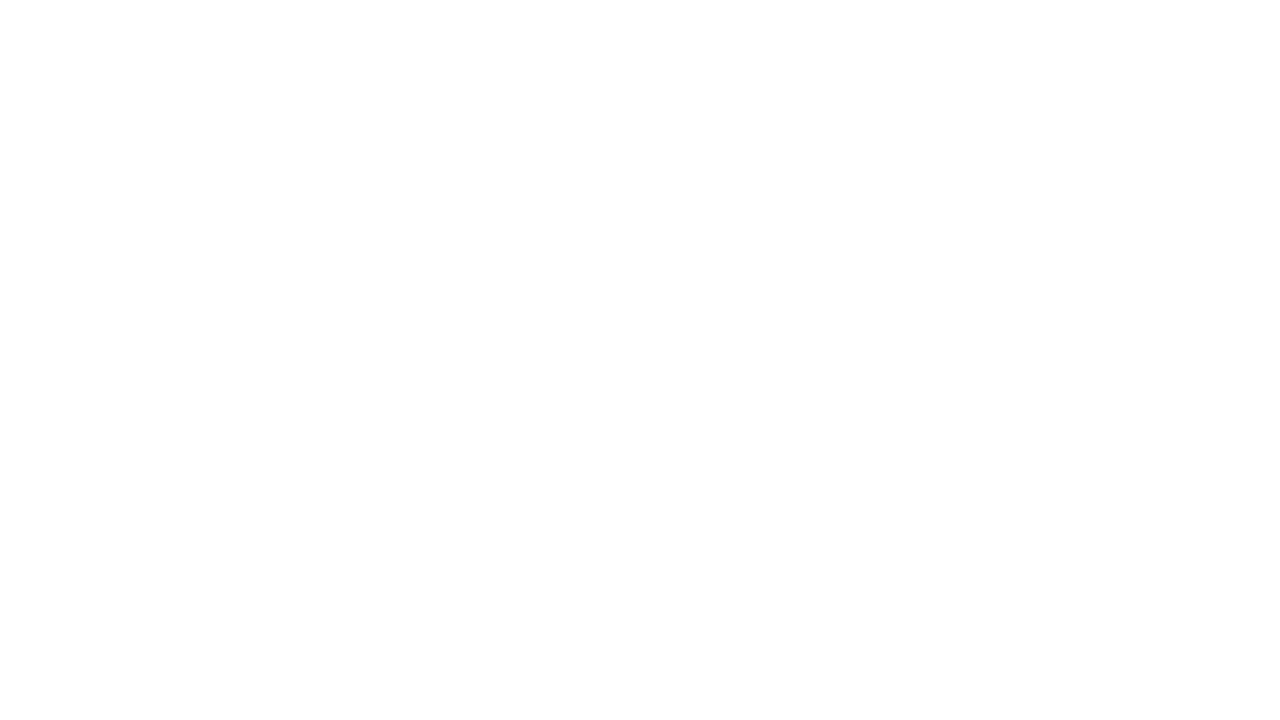

Movie posters are visible and clickable again
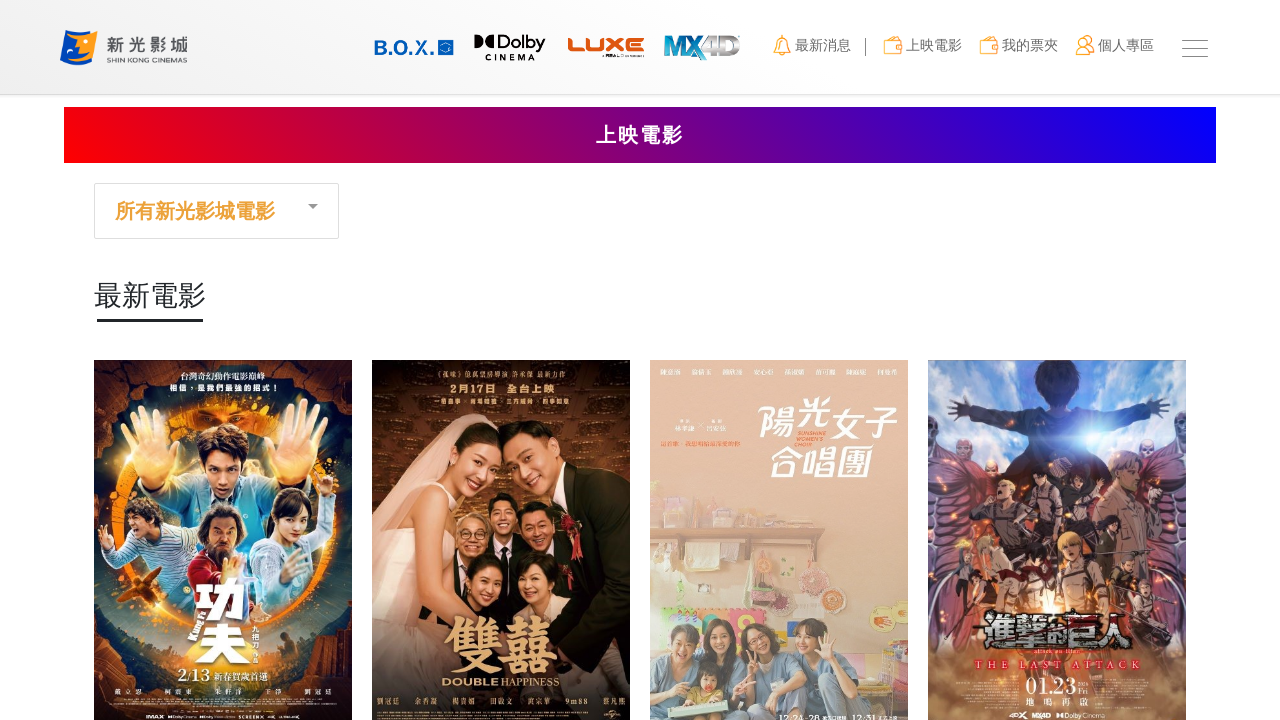

Navigated to sessions page
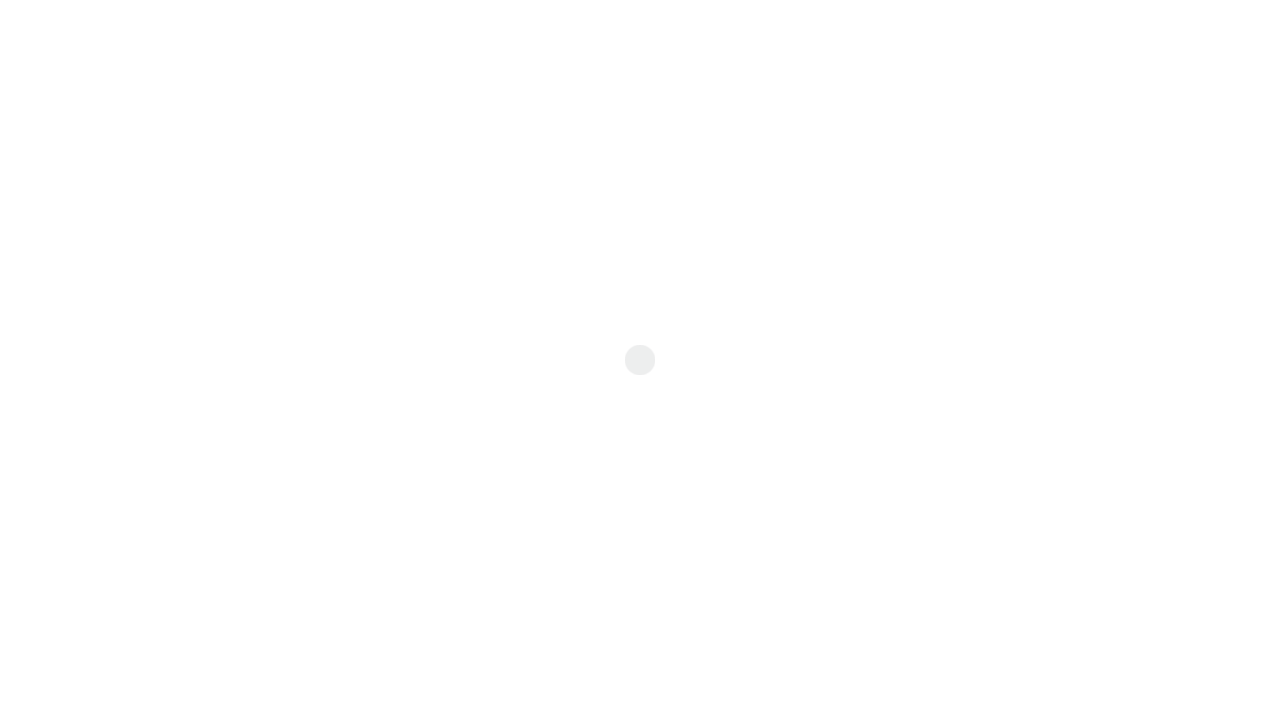

Sessions view loaded
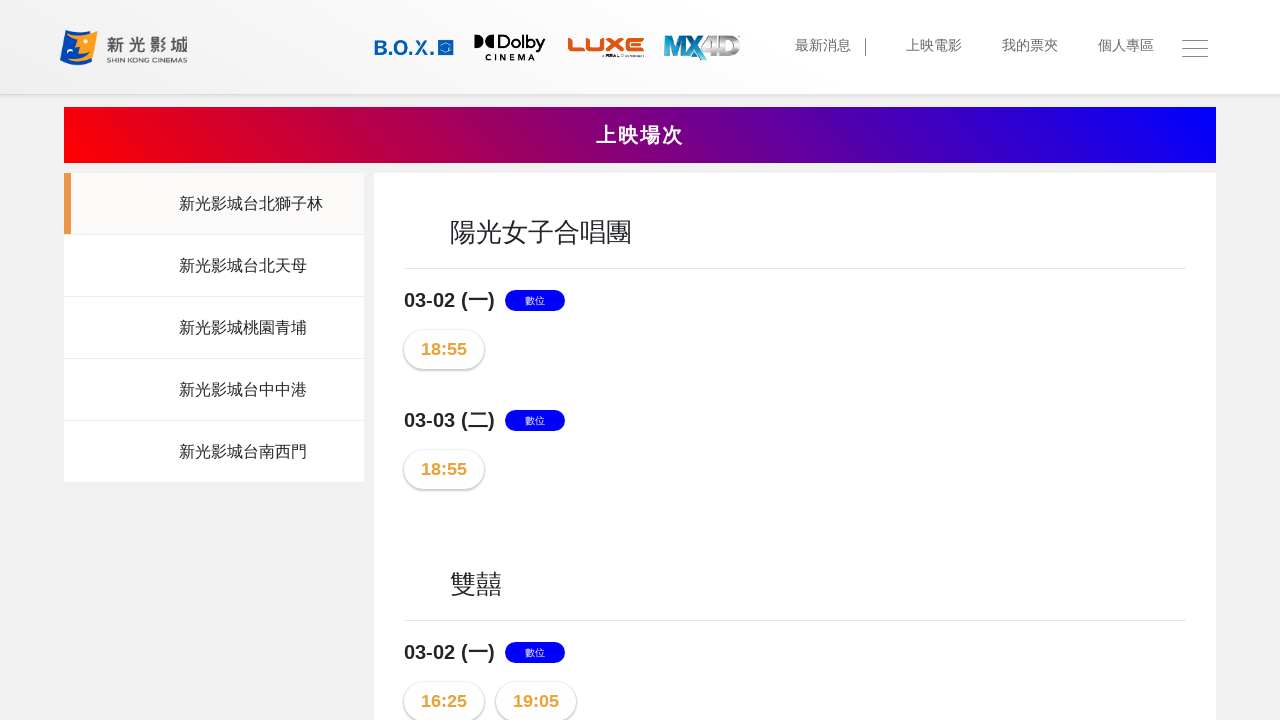

Retrieved all cinema location items
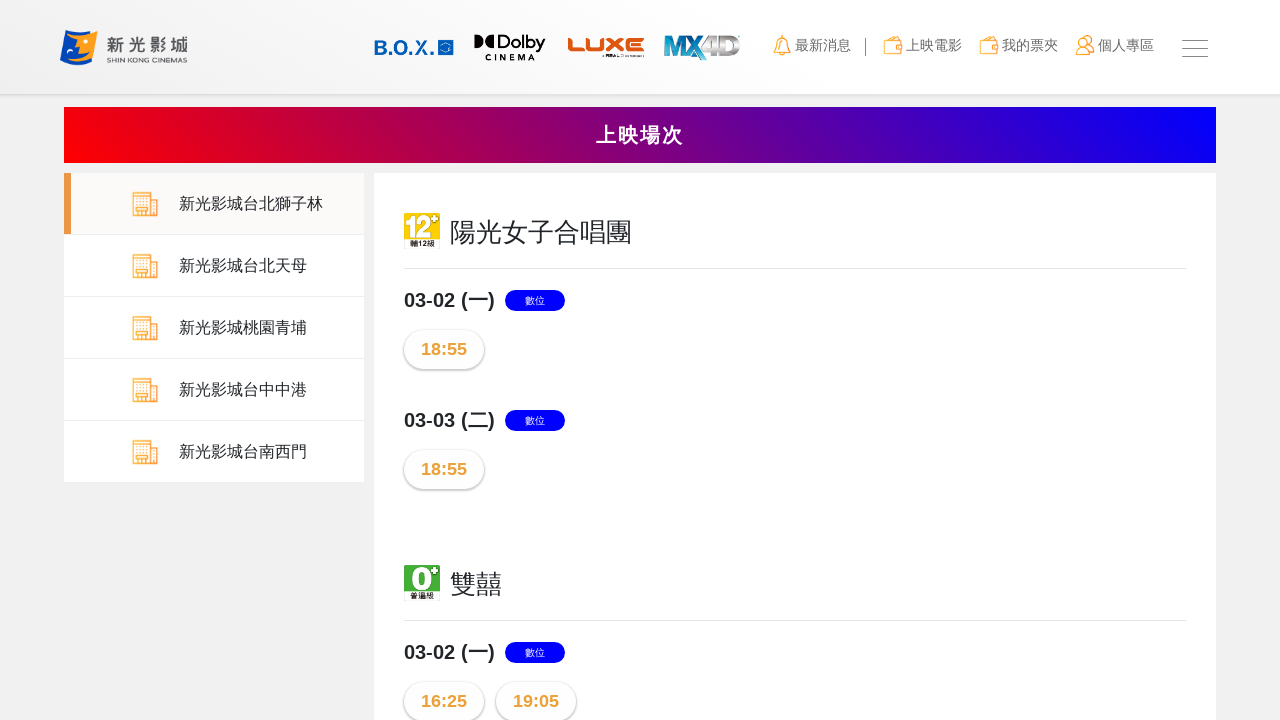

Clicked first cinema location to view showtimes at (218, 204) on div.item-container >> nth=0
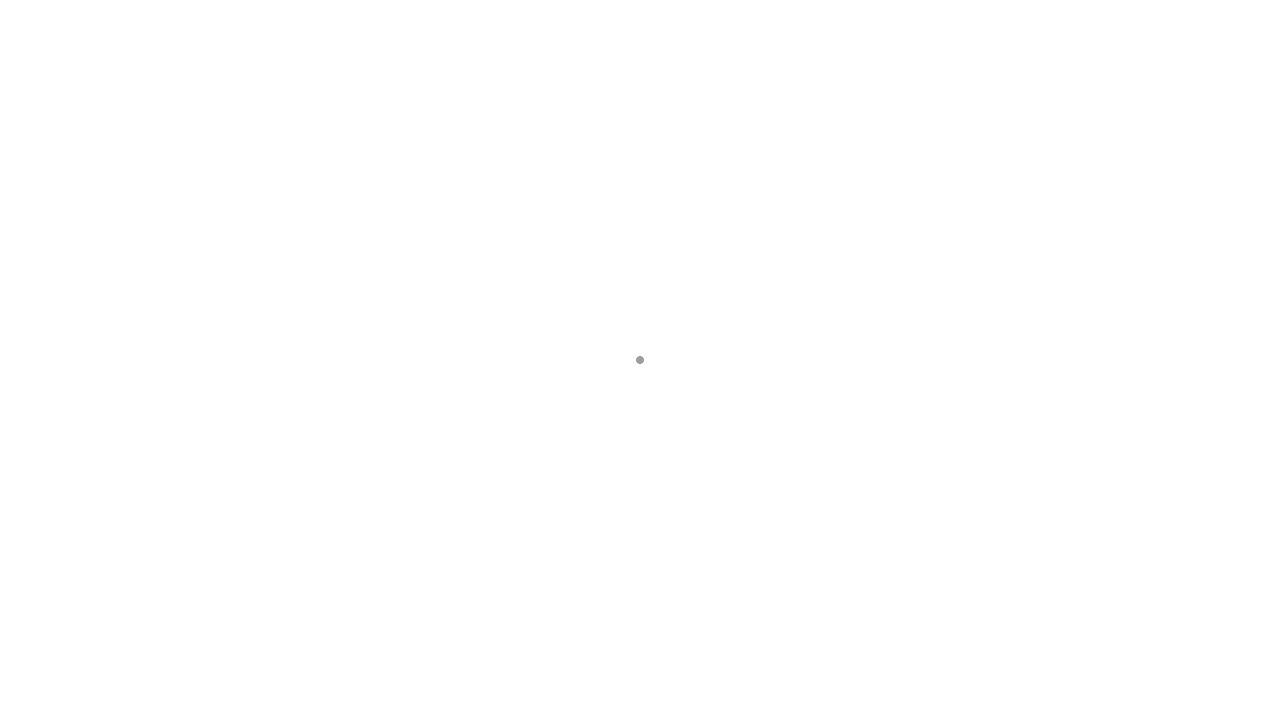

Movie sessions view loaded
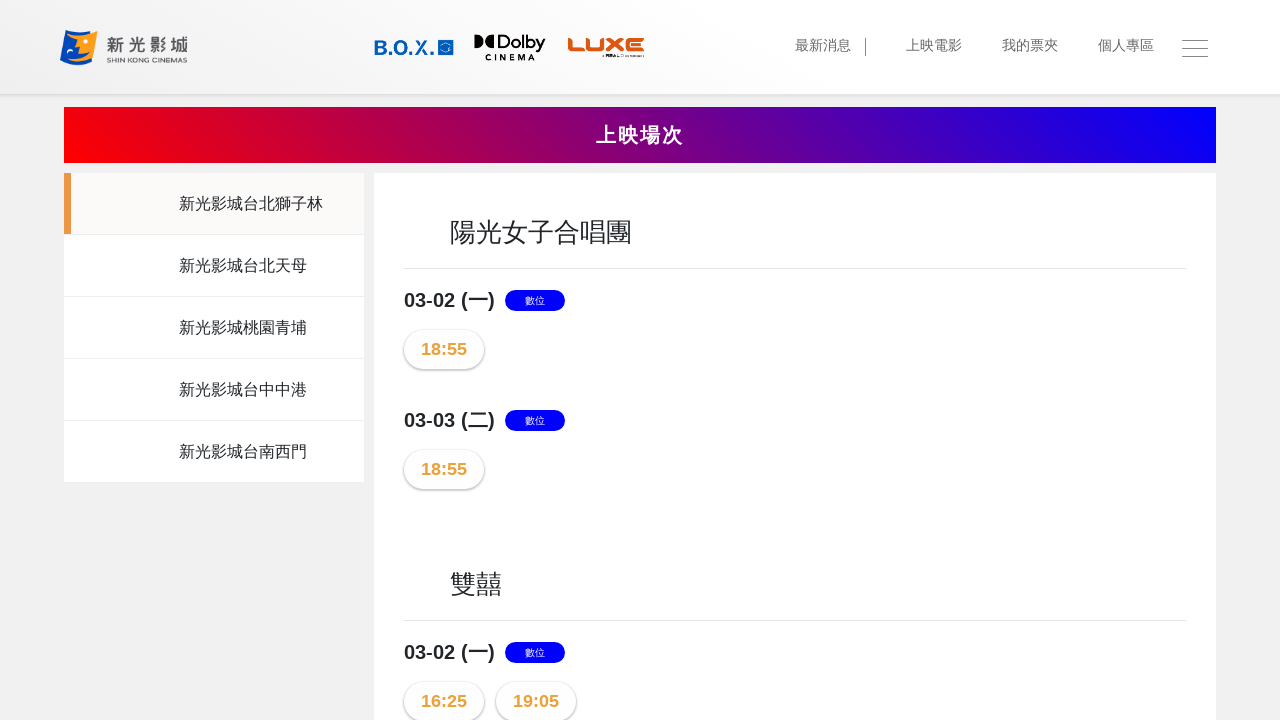

Film name element is visible in showtimes
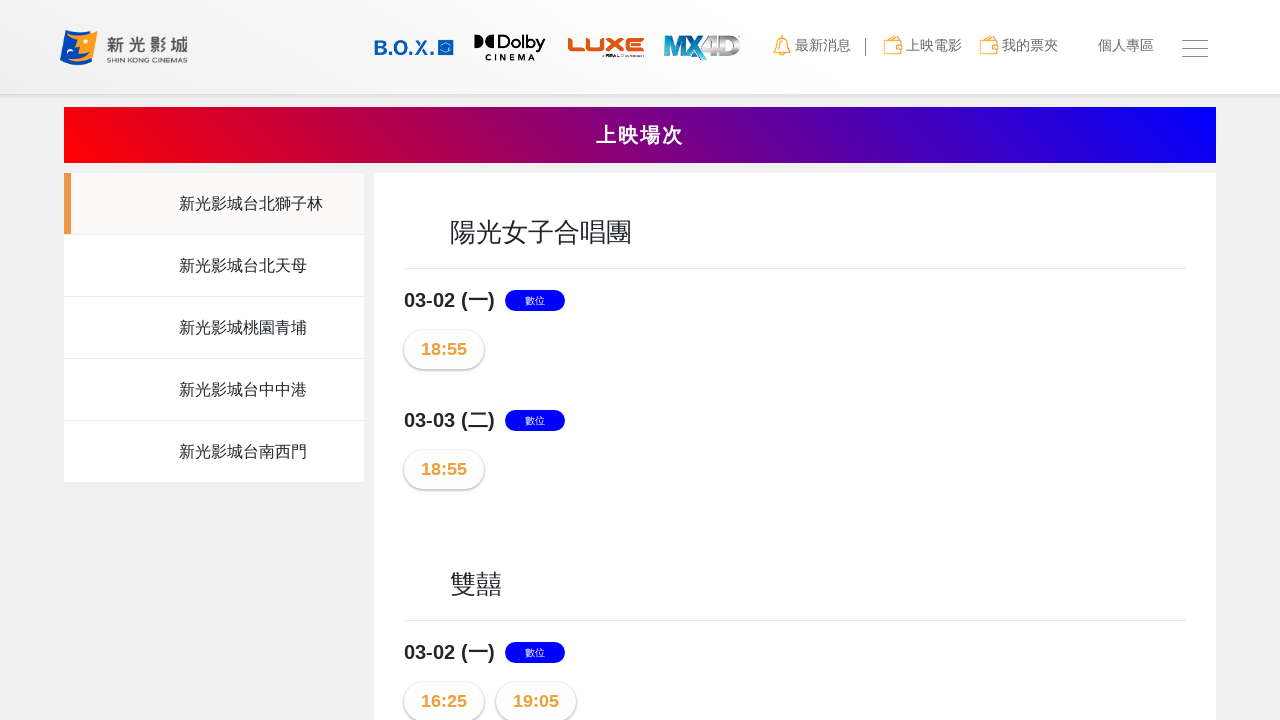

Day sessions element is visible in showtimes
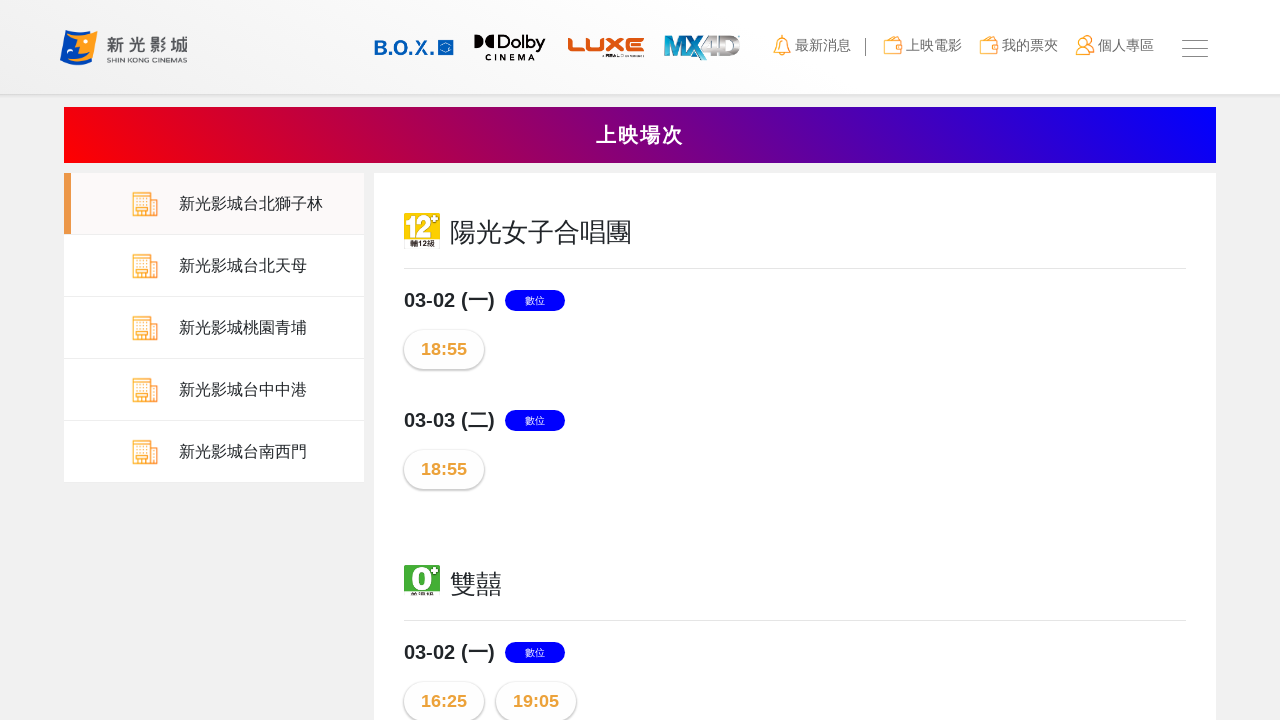

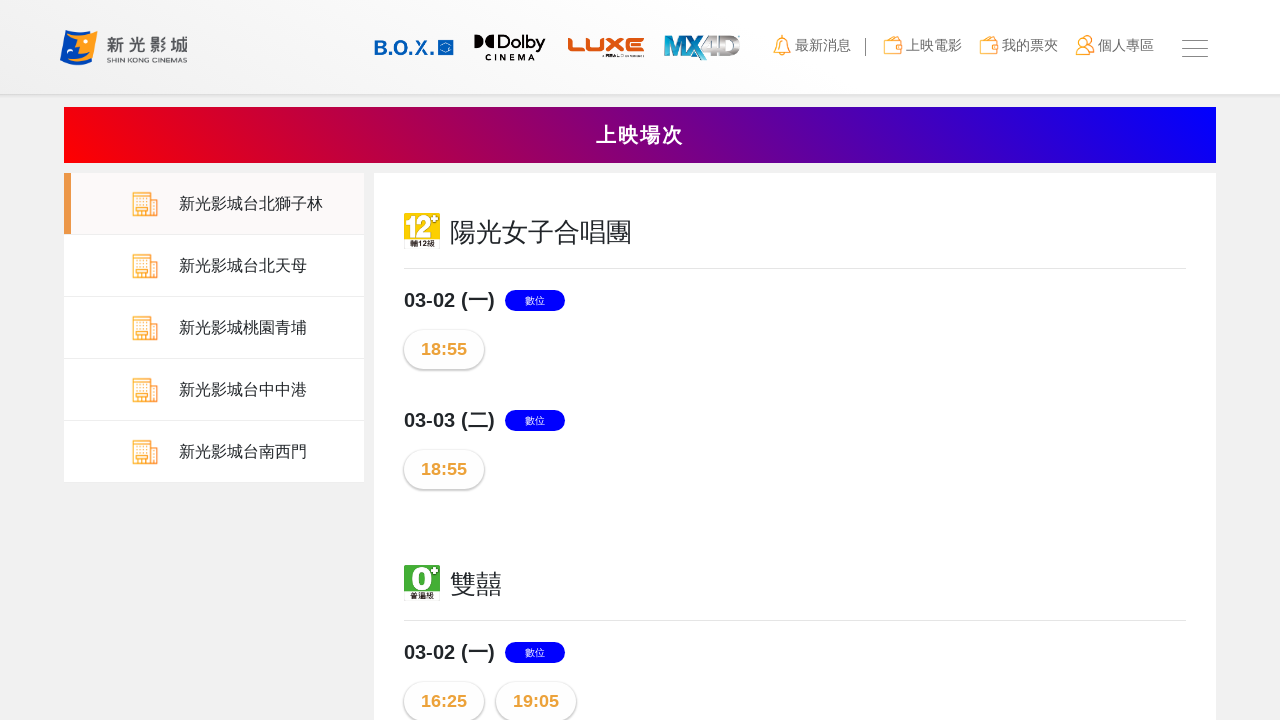